Tests searching for products on BunnyCart, selecting a product from search results, and verifying that the product detail page loads with the correct product title.

Starting URL: https://www.bunnycart.com/catalogsearch/result/?q=water+

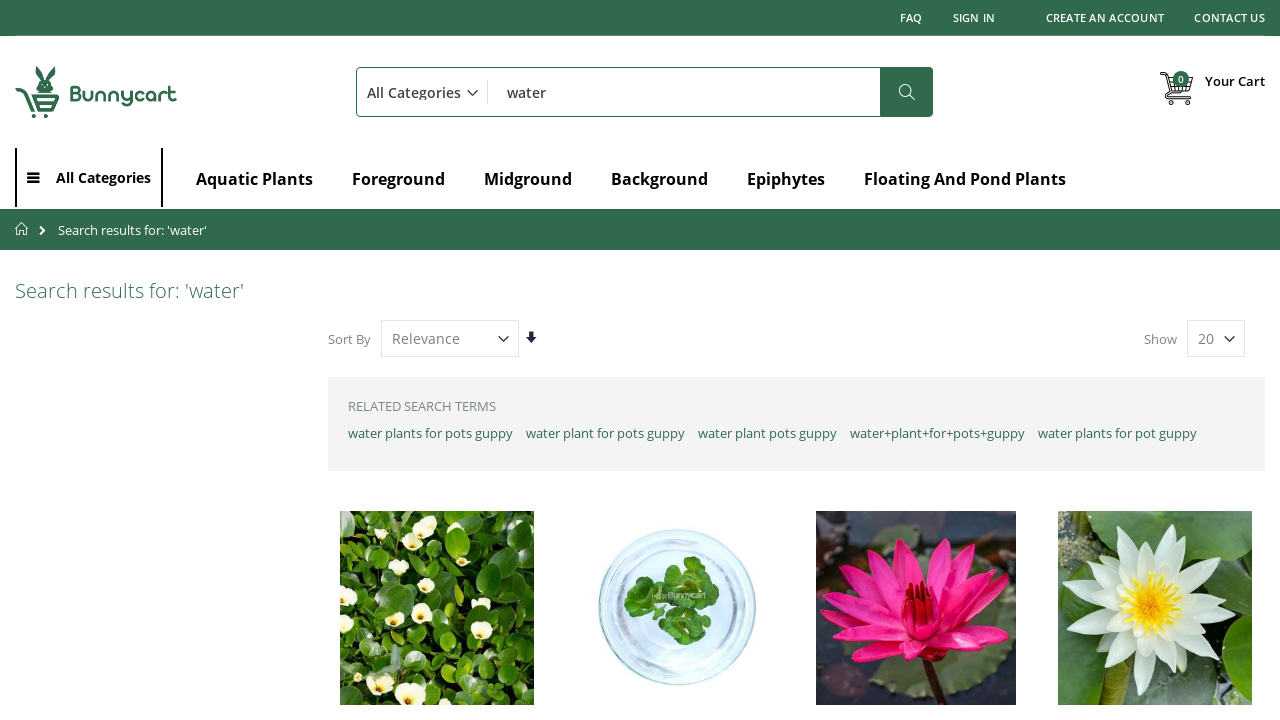

Search results loaded with product items visible
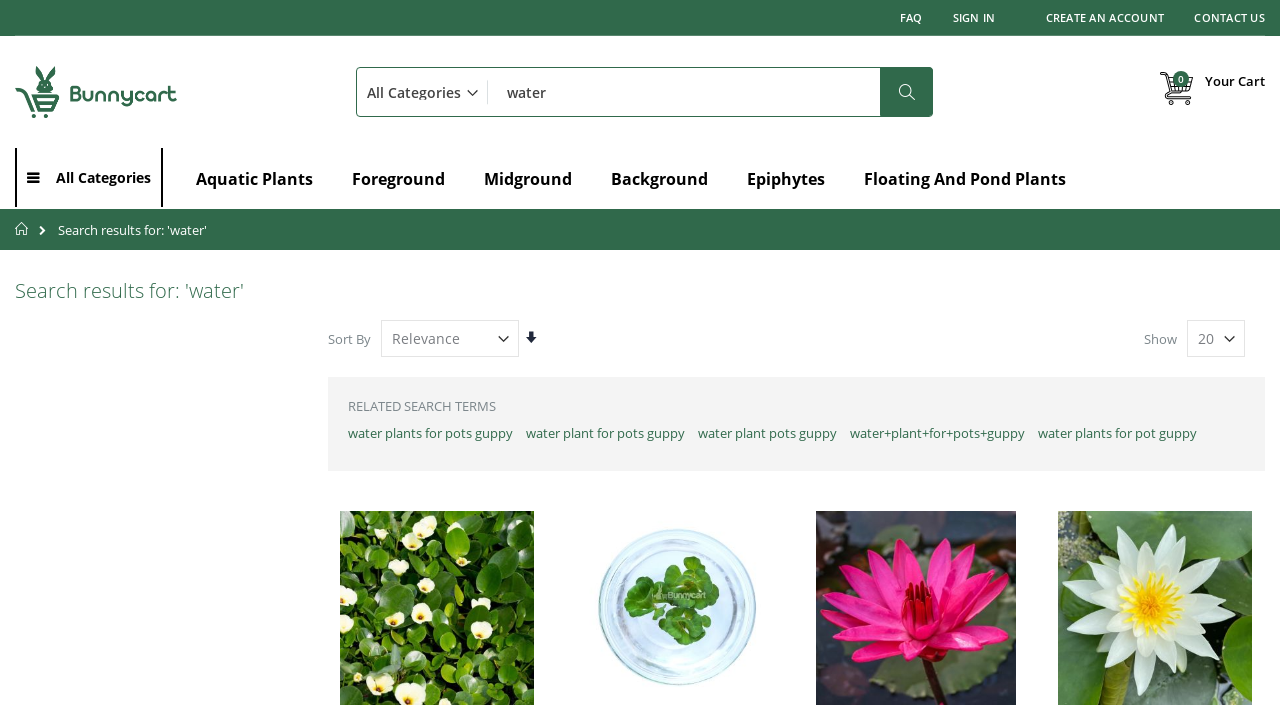

Retrieved product label from second search result: 'Water Lettuce'
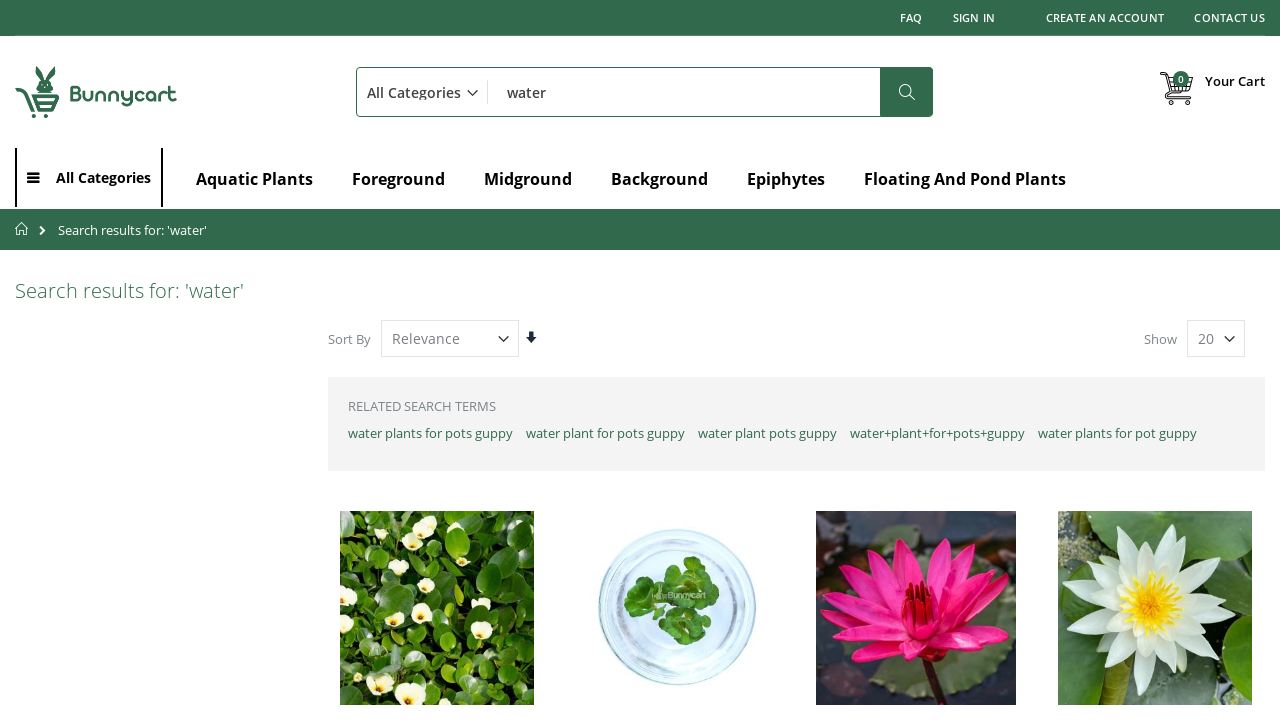

Clicked on second product search result to navigate to product page at (667, 360) on (//a[@class='product-item-link'])[position()=2]
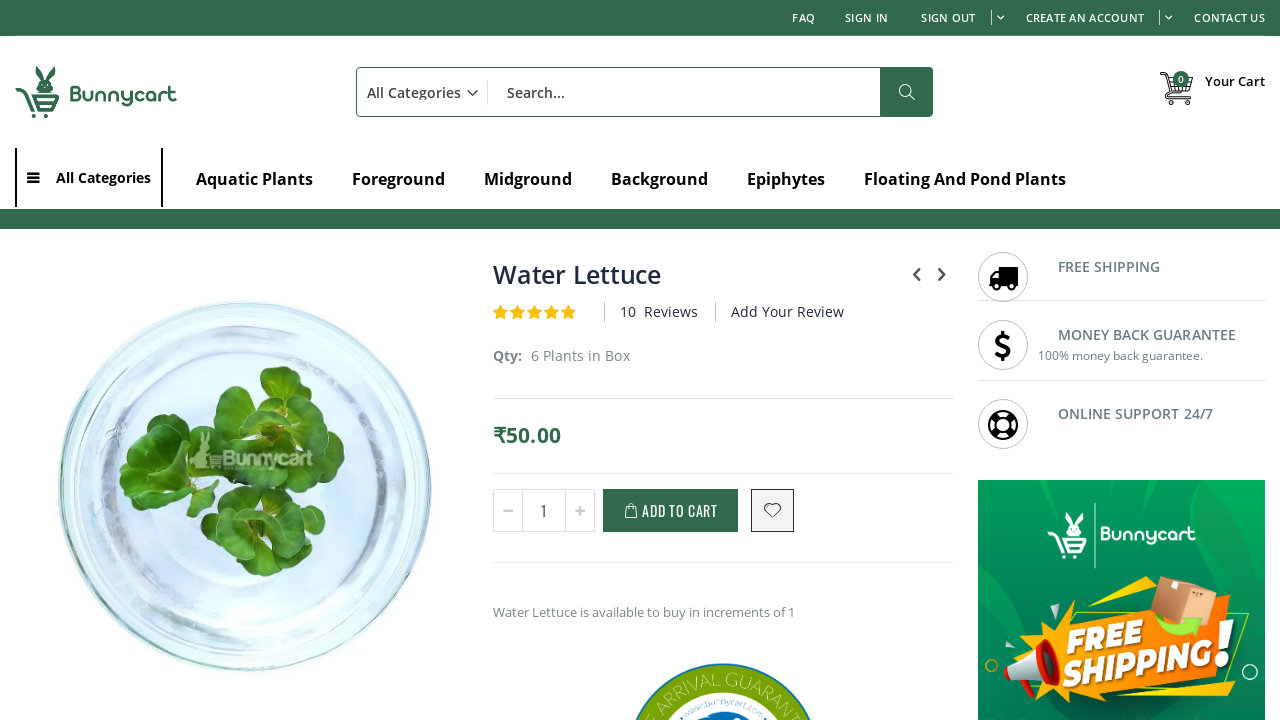

Product detail page loaded with page title visible
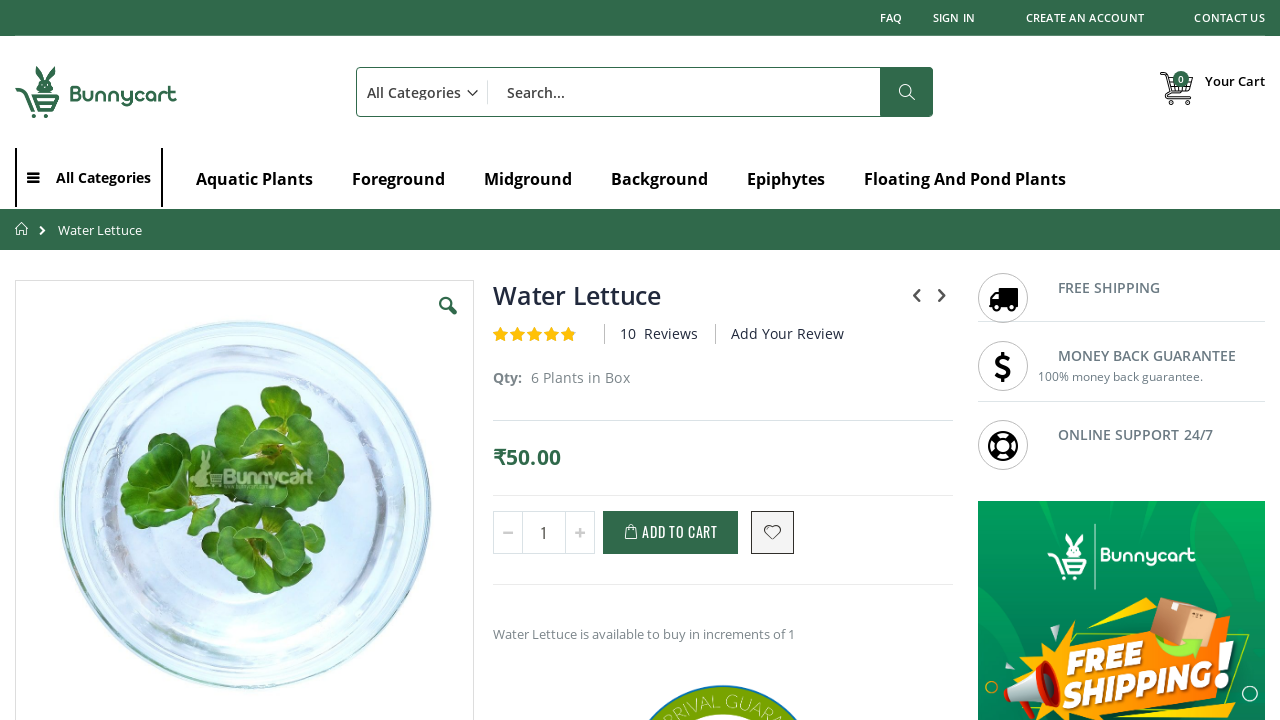

Retrieved page title: 'Water Lettuce'
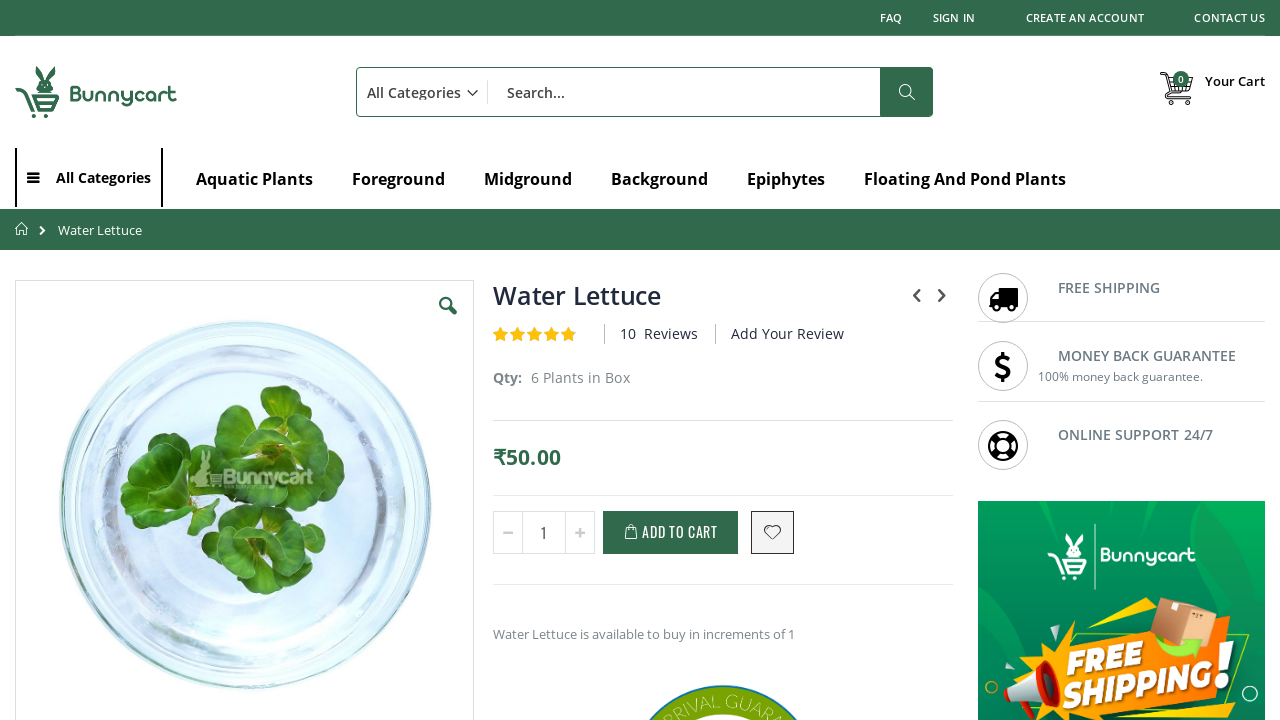

Verified product label 'Water Lettuce' is present in page title
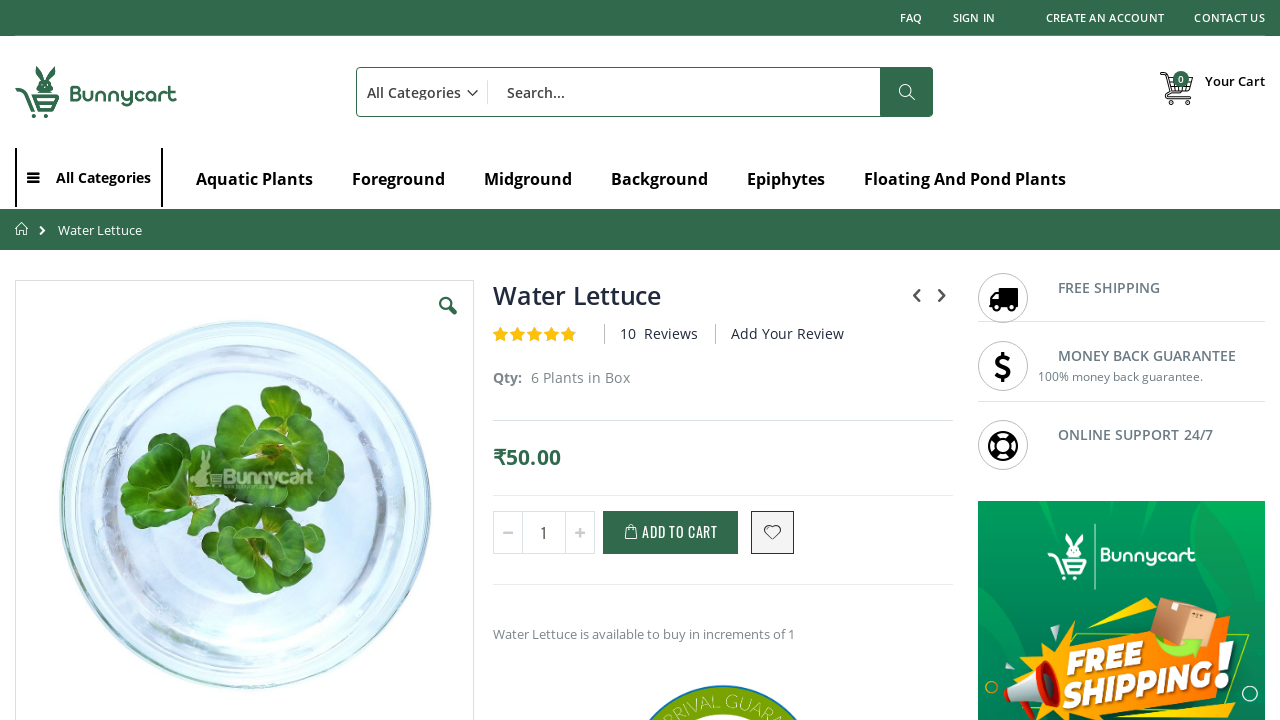

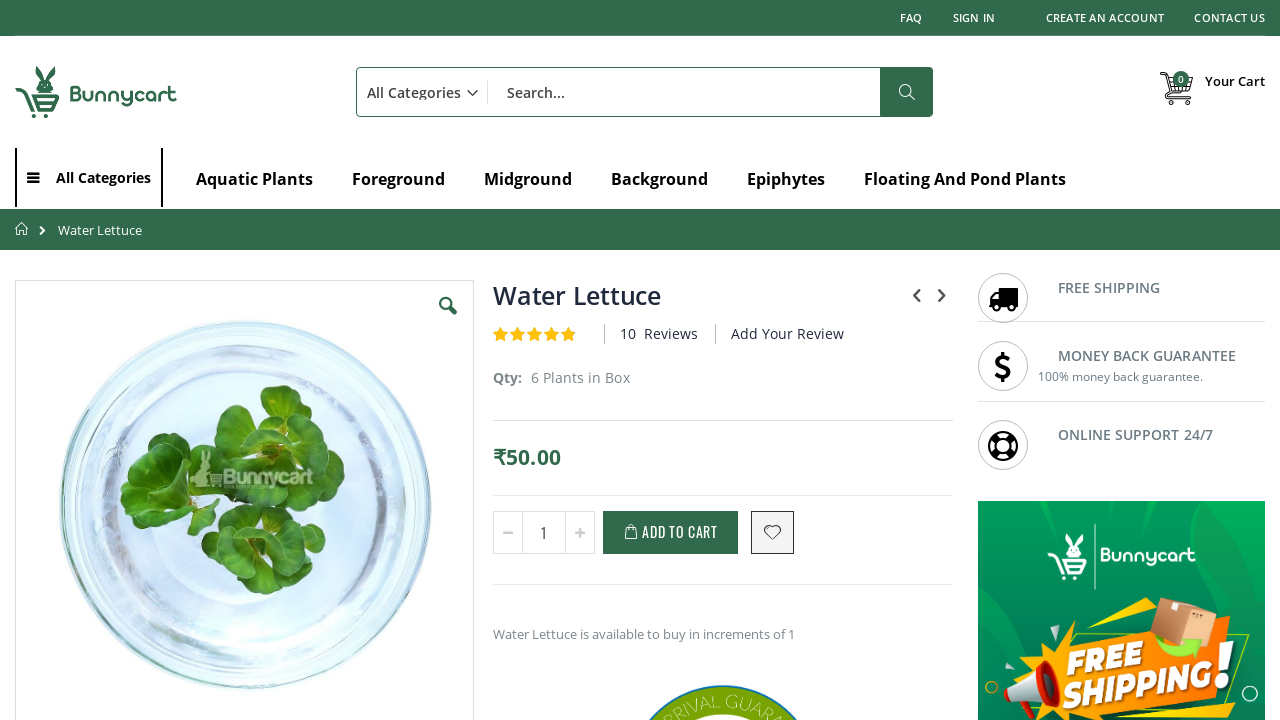